Navigates to a practice automation page and interacts with a web table by reading various cells, rows, and columns to verify table data is accessible

Starting URL: https://rahulshettyacademy.com/AutomationPractice/

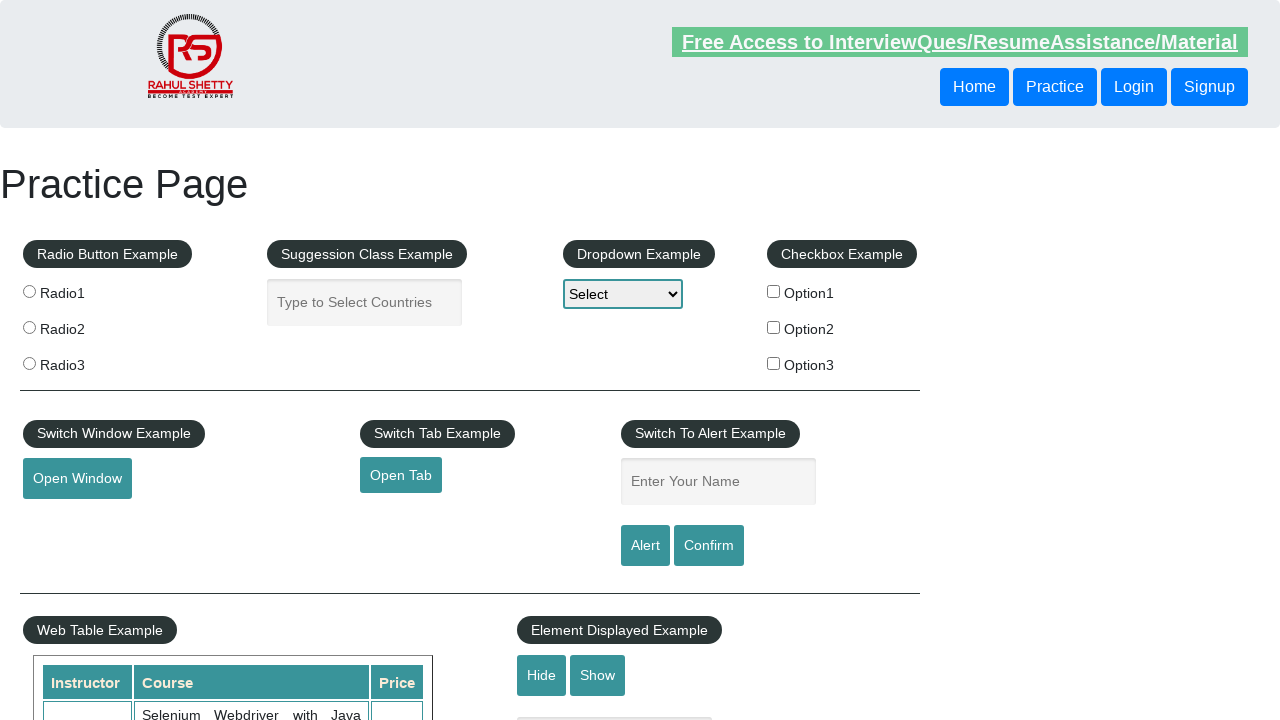

Navigated to the automation practice page
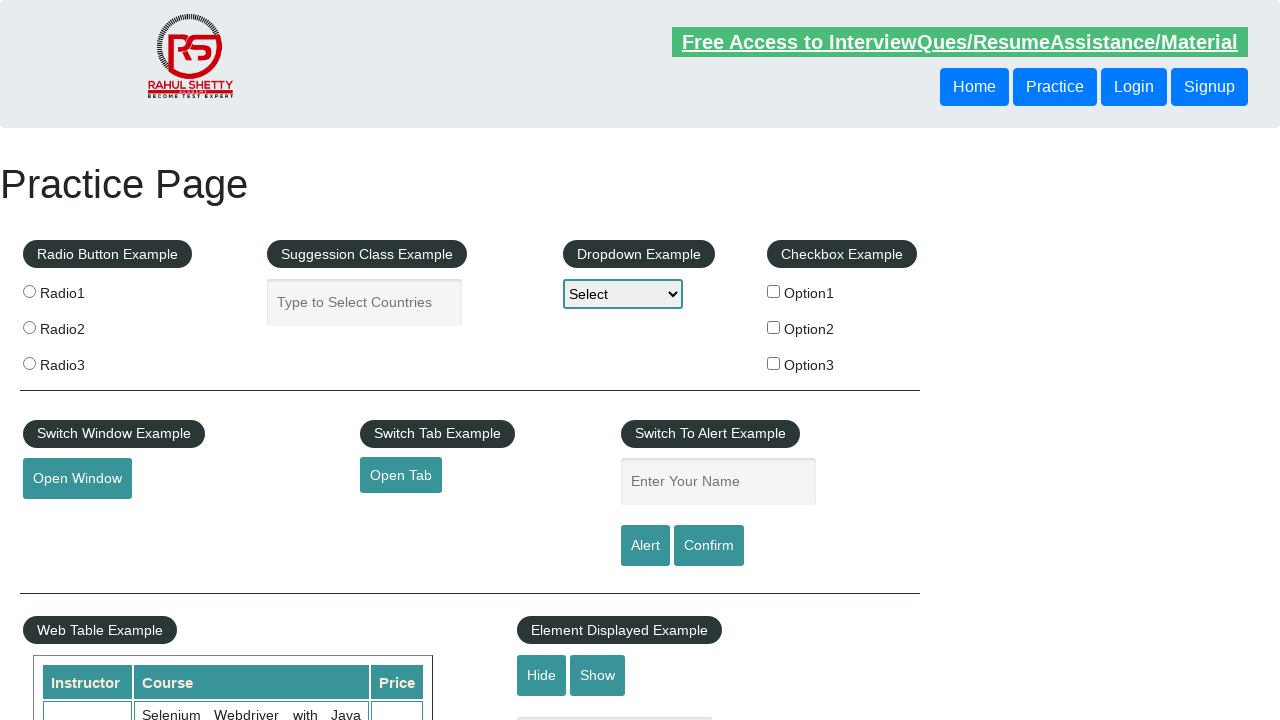

Web table with name 'courses' is now present
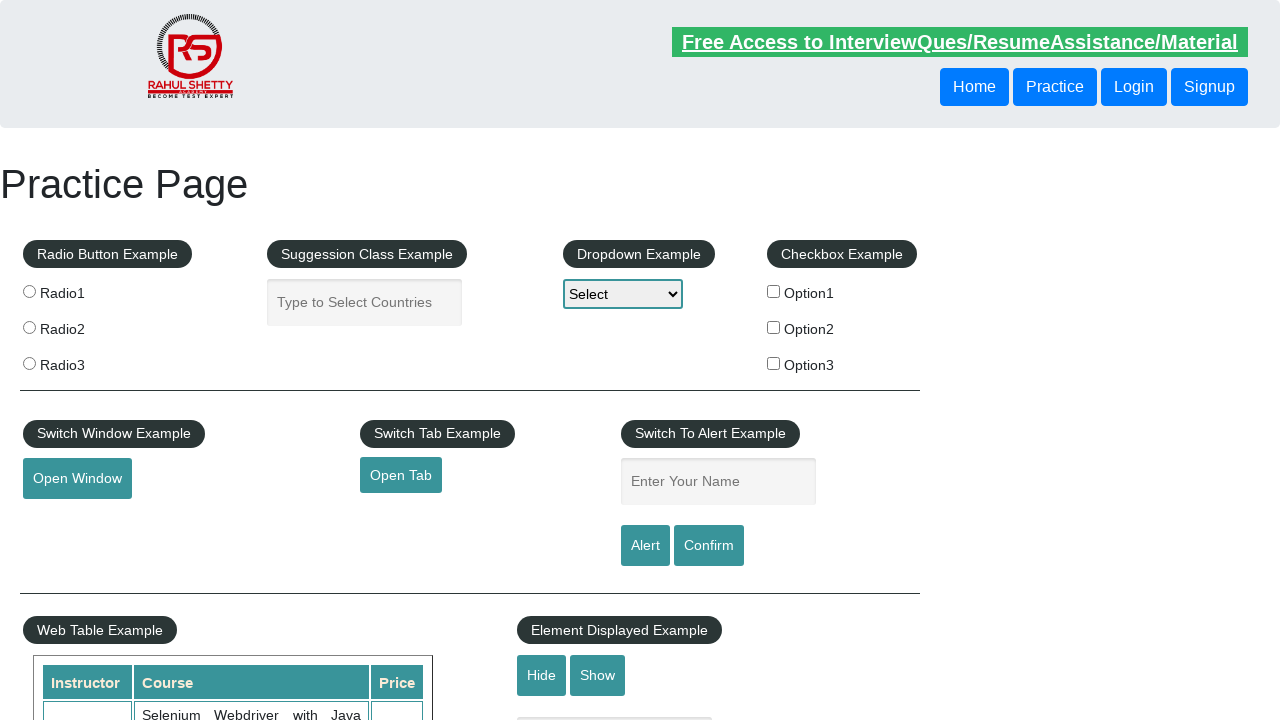

Retrieved all table rows, total count: 11
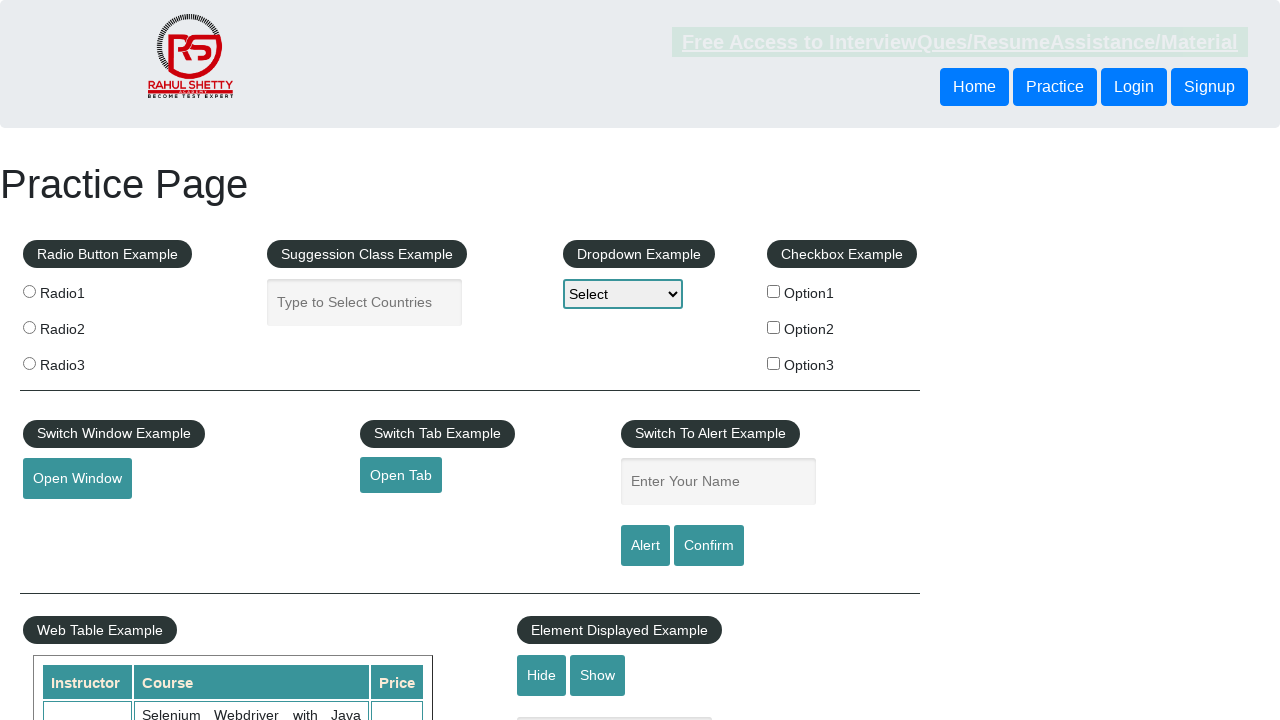

Retrieved all table columns from header row, total count: 3
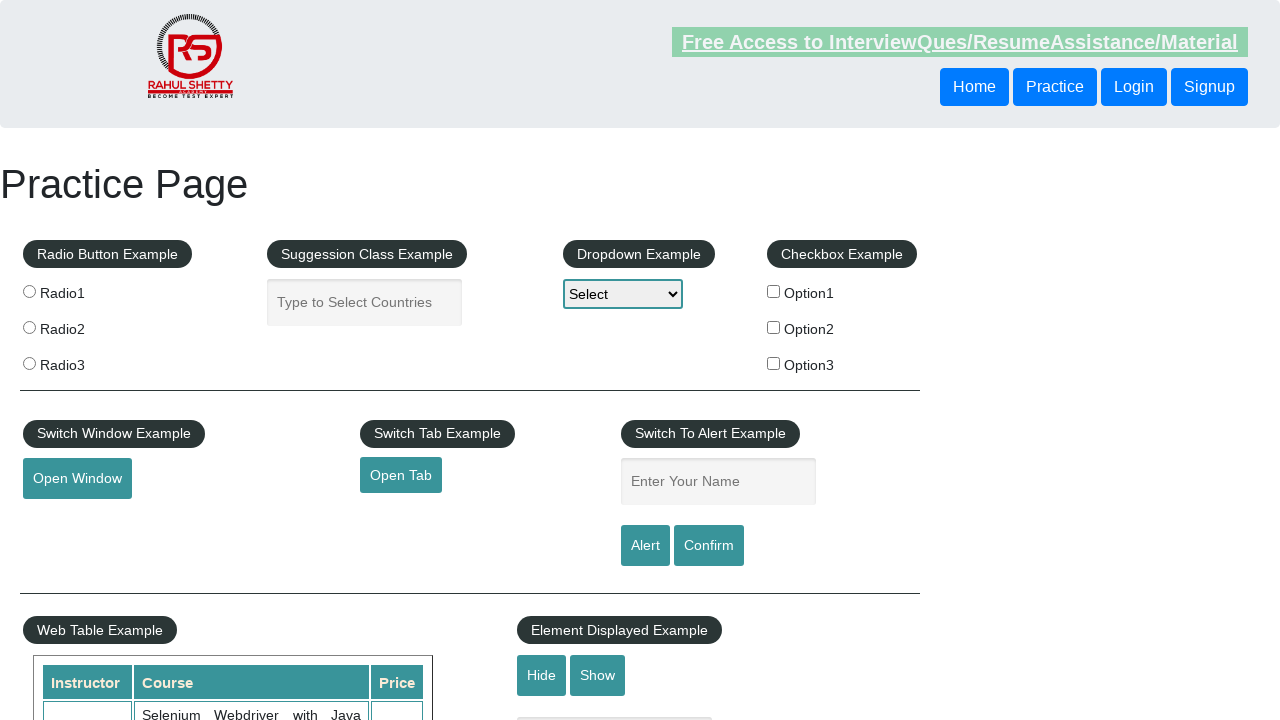

Read specific cell at row 3, column 2: 'Learn SQL in Practical + Database Testing from Scratch'
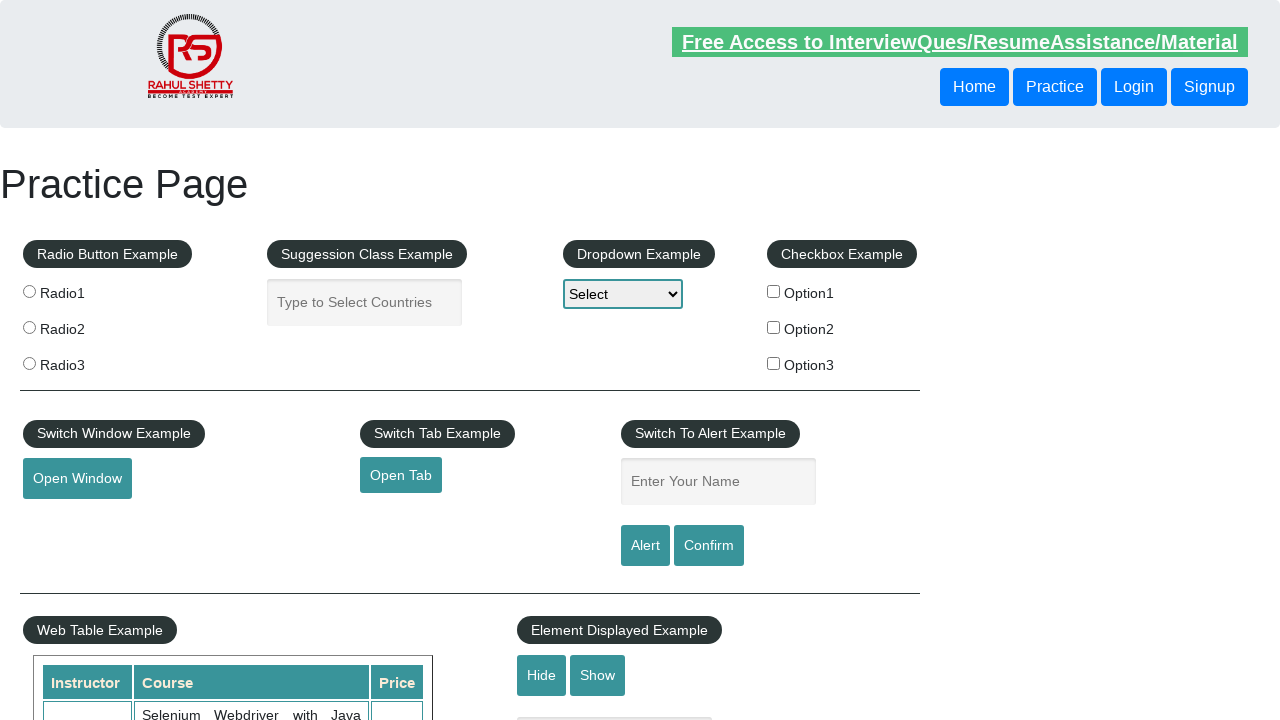

Read entire row 5 from table: ['Rahul Shetty', 'WebSecurity Testing for Beginners-QA knowledge to next level', '20']
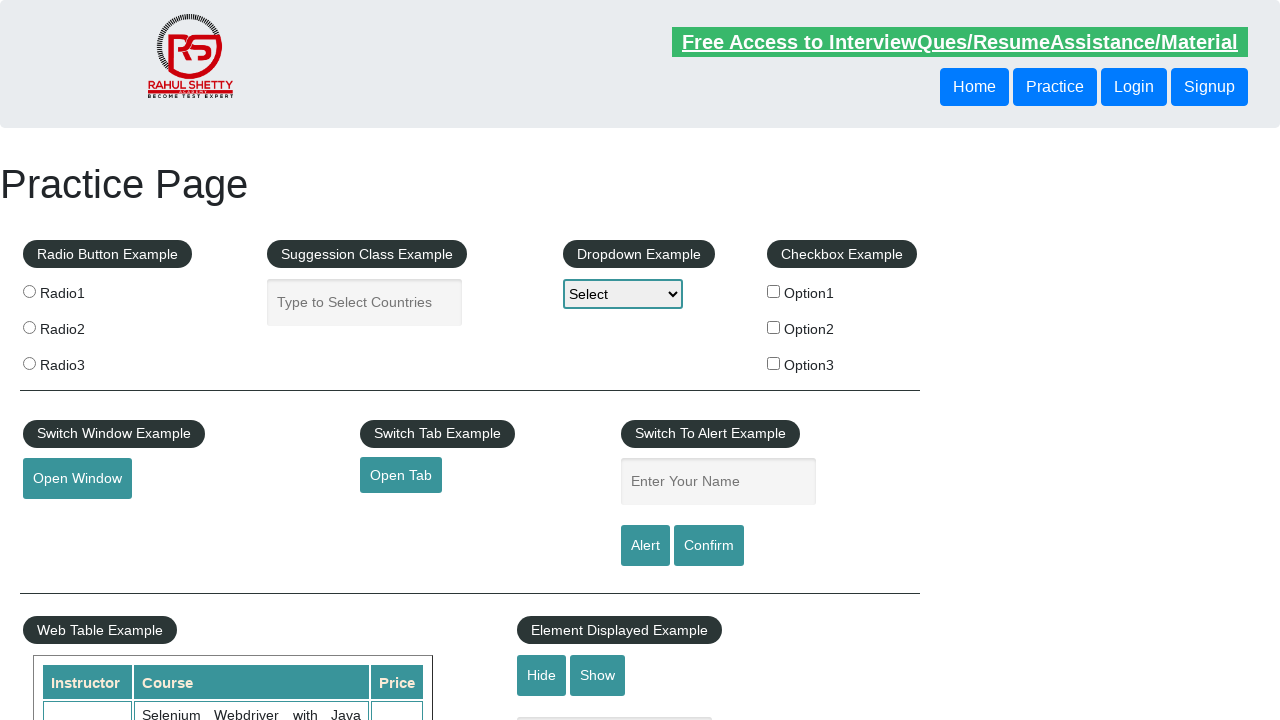

Read entire column 3 from table (excluding header): ['30', '25', '30', '20', '25', '35', '25', '25', '20', '0']
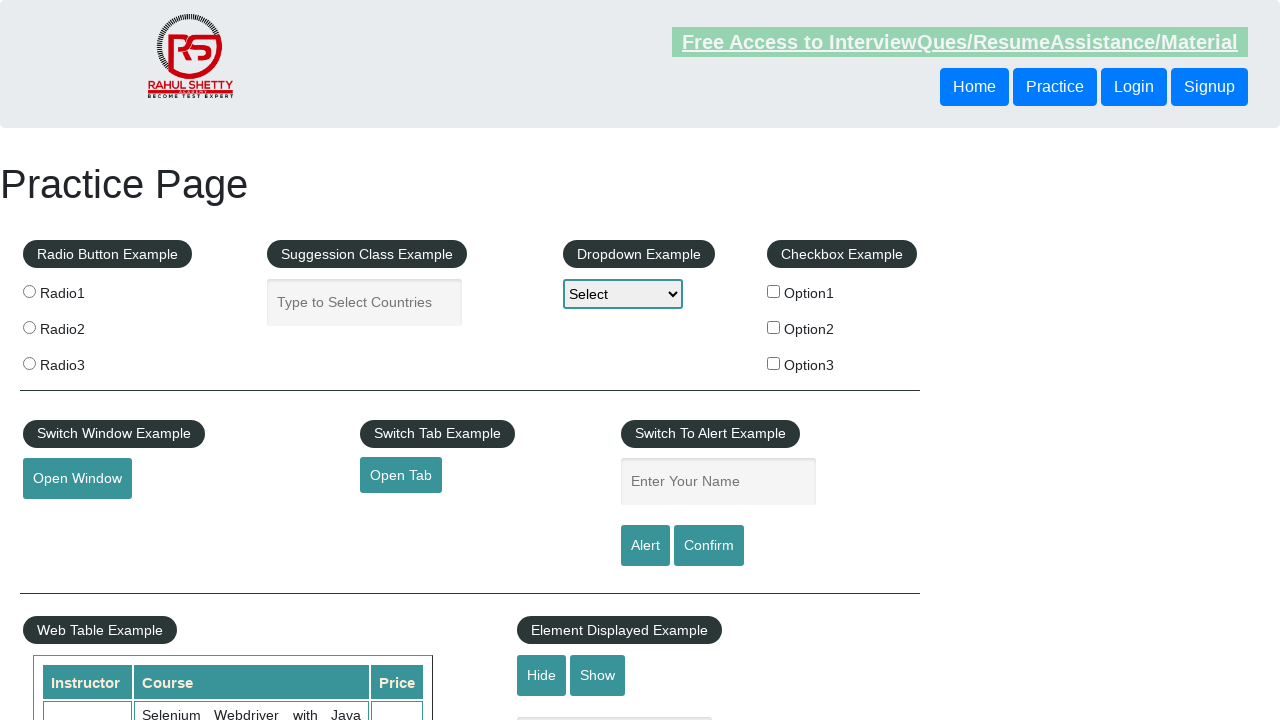

Read all table headers: ['Instructor', 'Course', 'Price']
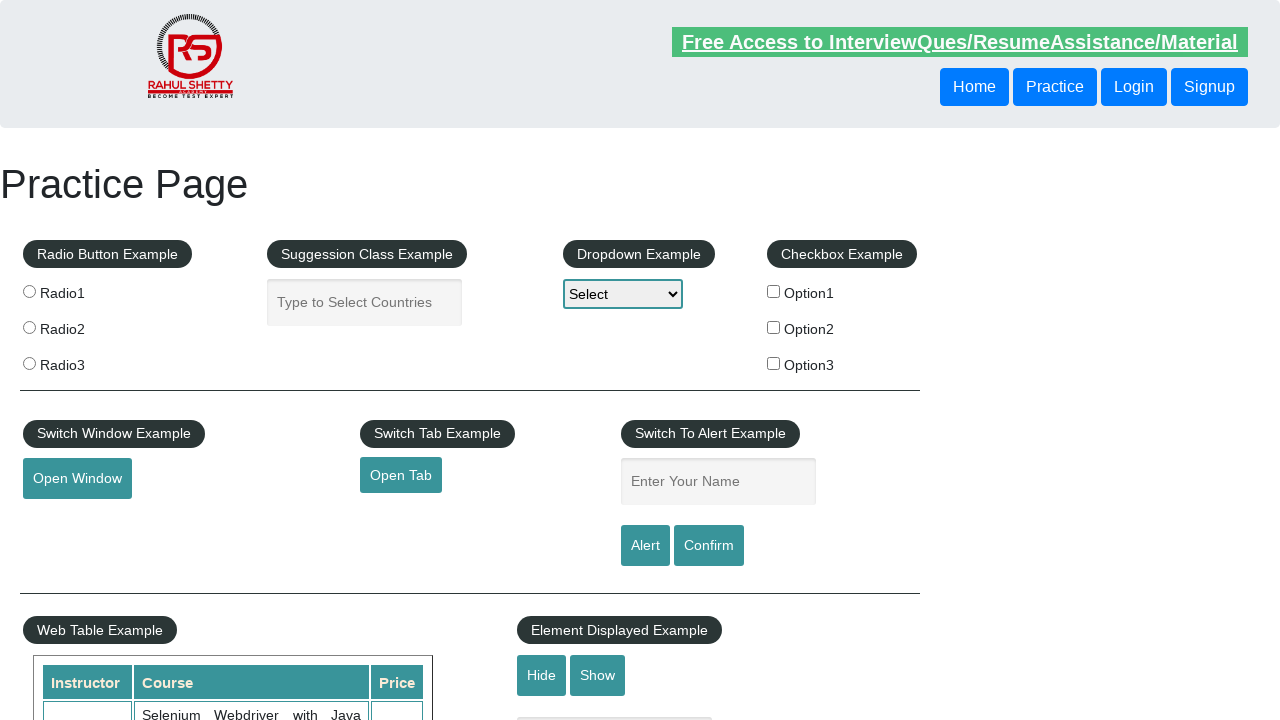

Read all data rows from table, total rows extracted: 10
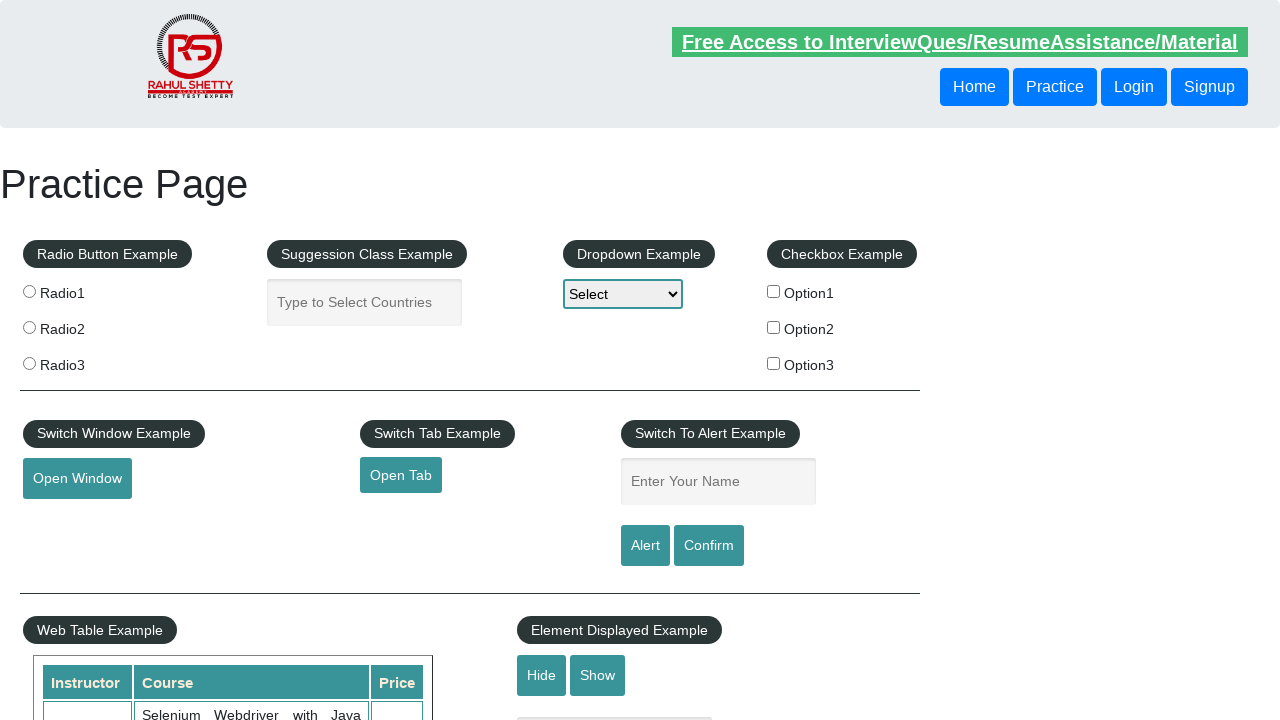

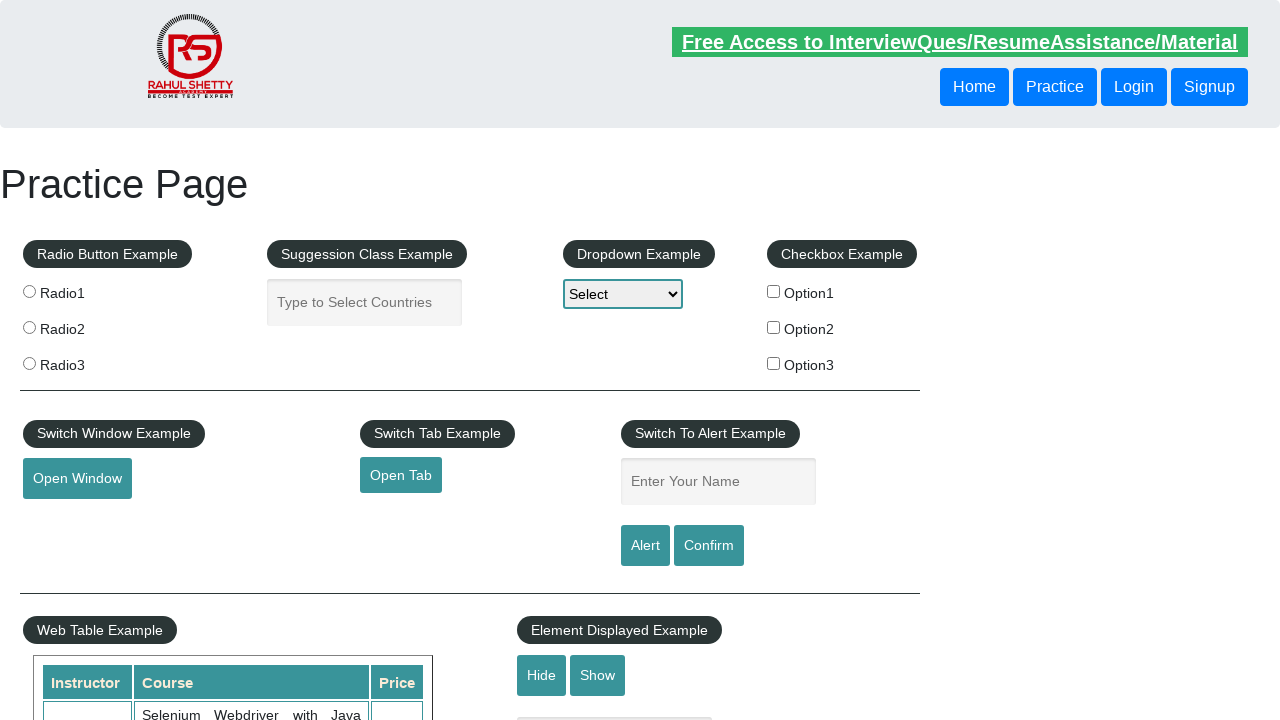